Navigates to the Sauce Demo website and maximizes the browser window

Starting URL: https://www.saucedemo.com/

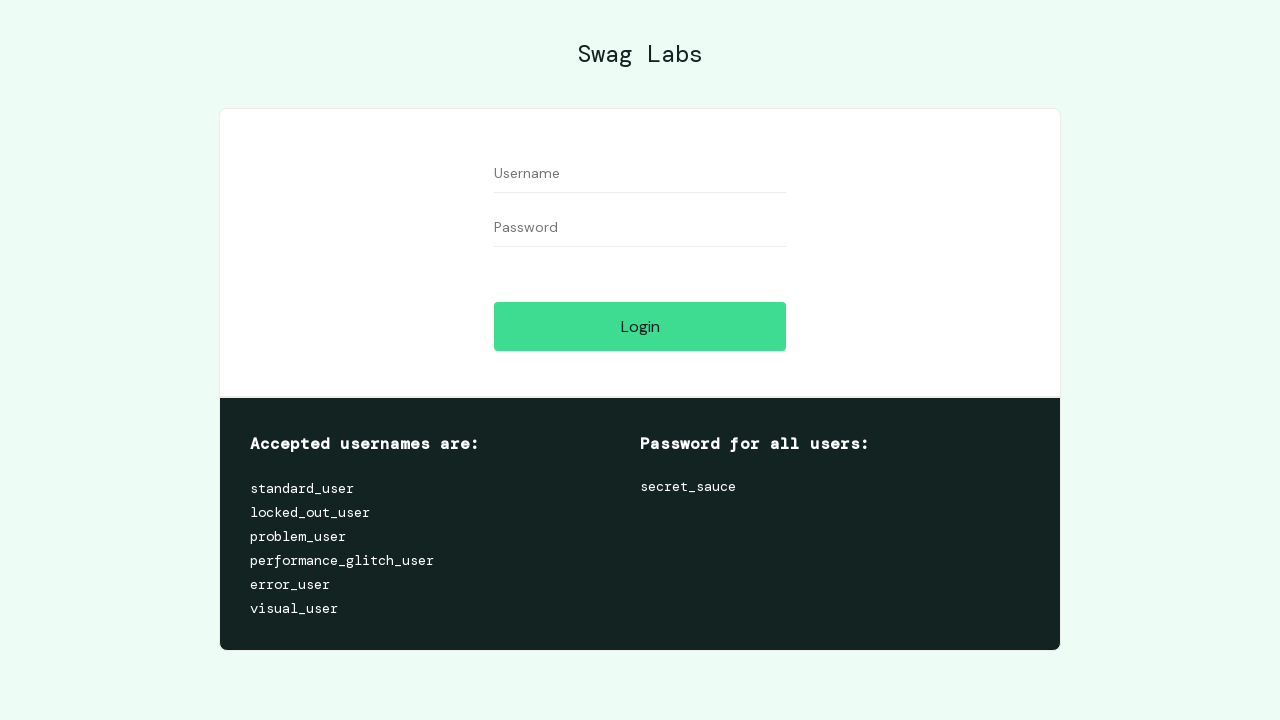

Set viewport size to 1920x1080
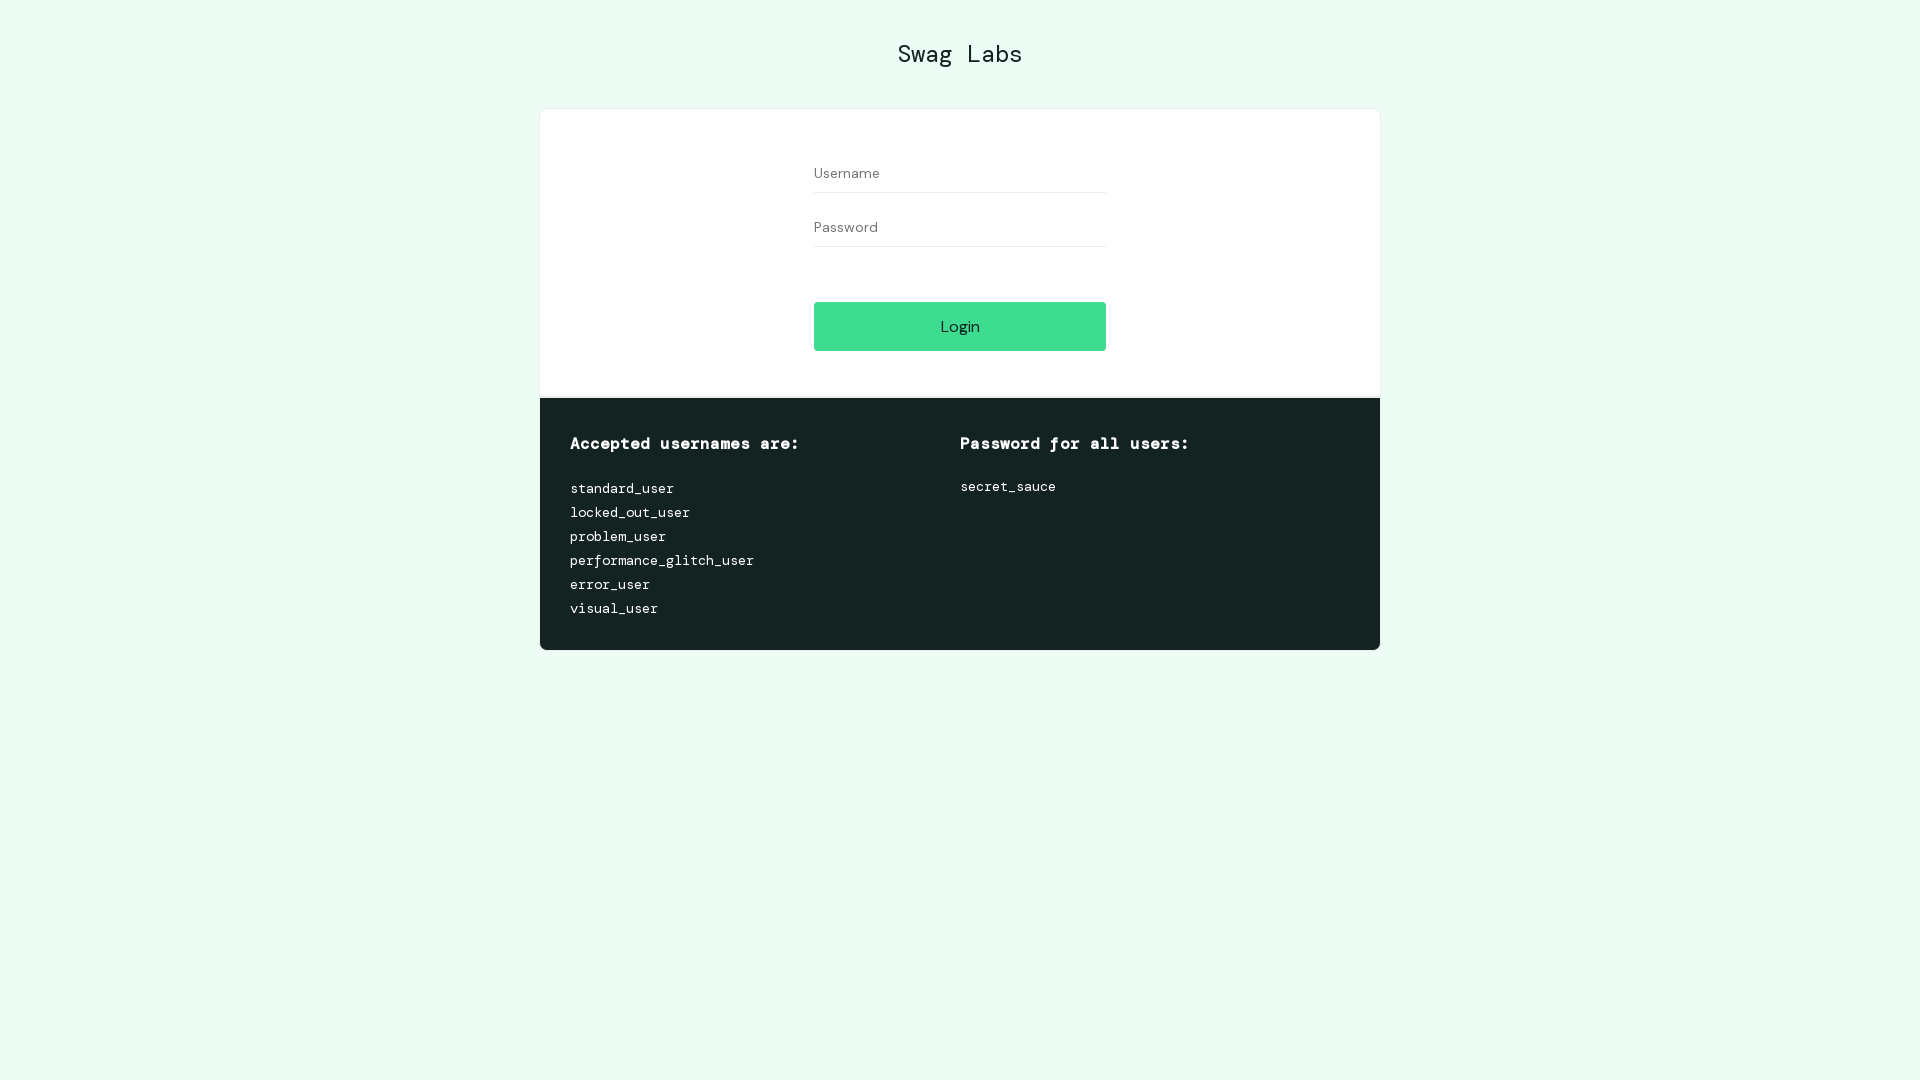

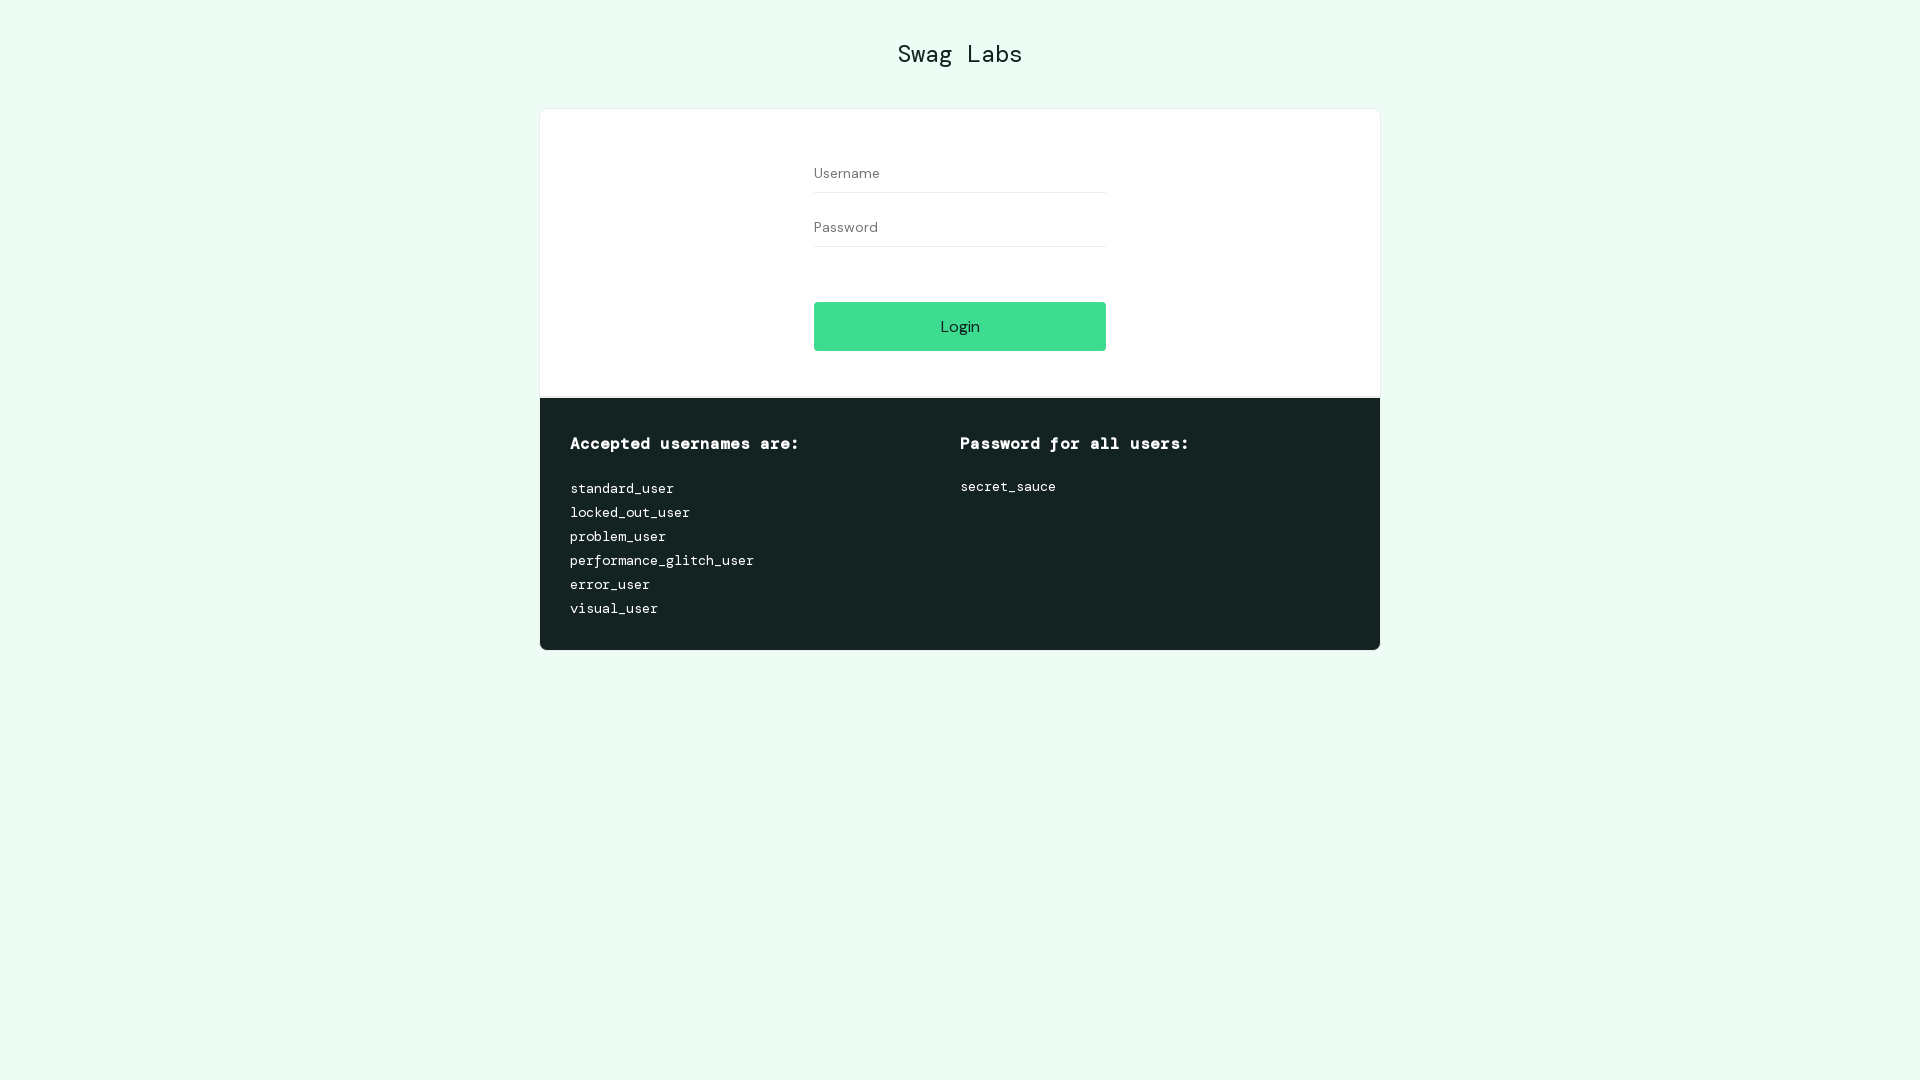